Tests adding a single todo item to the list

Starting URL: http://todomvc.com/examples/typescript-angular/

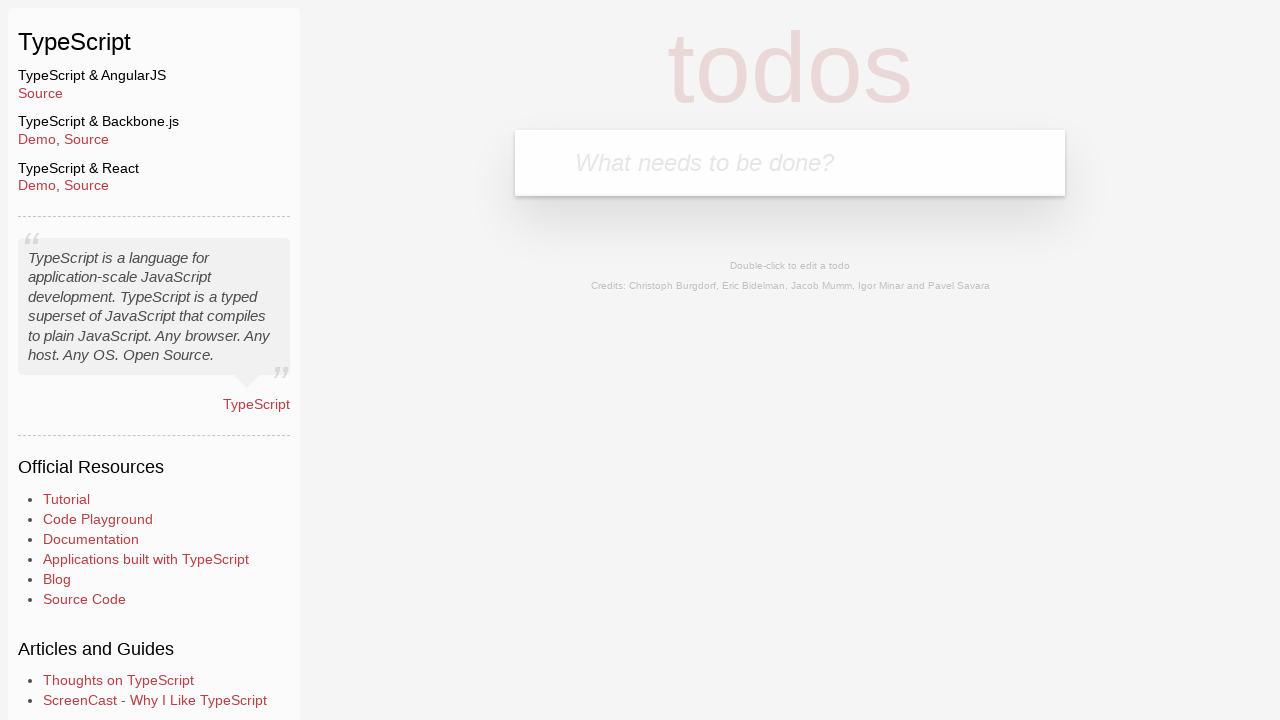

Filled todo input field with 'demo' on body > section > header > form > input
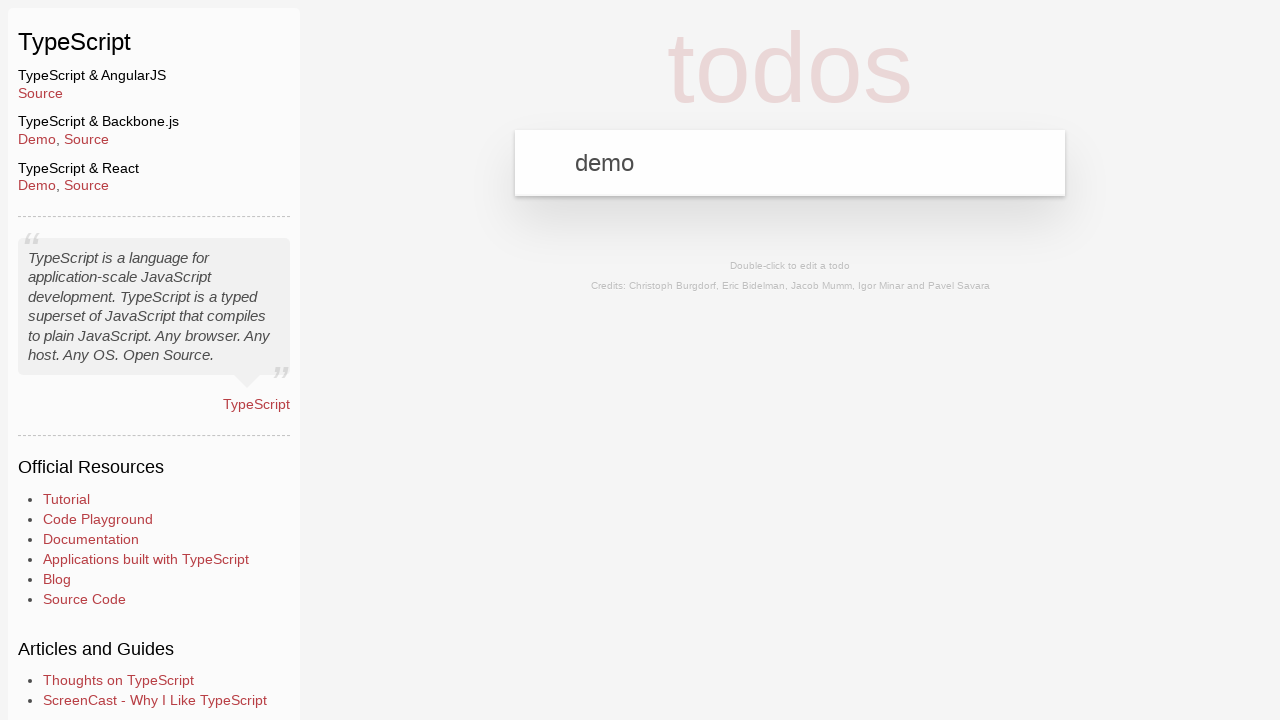

Pressed Enter to add the todo item on body > section > header > form > input
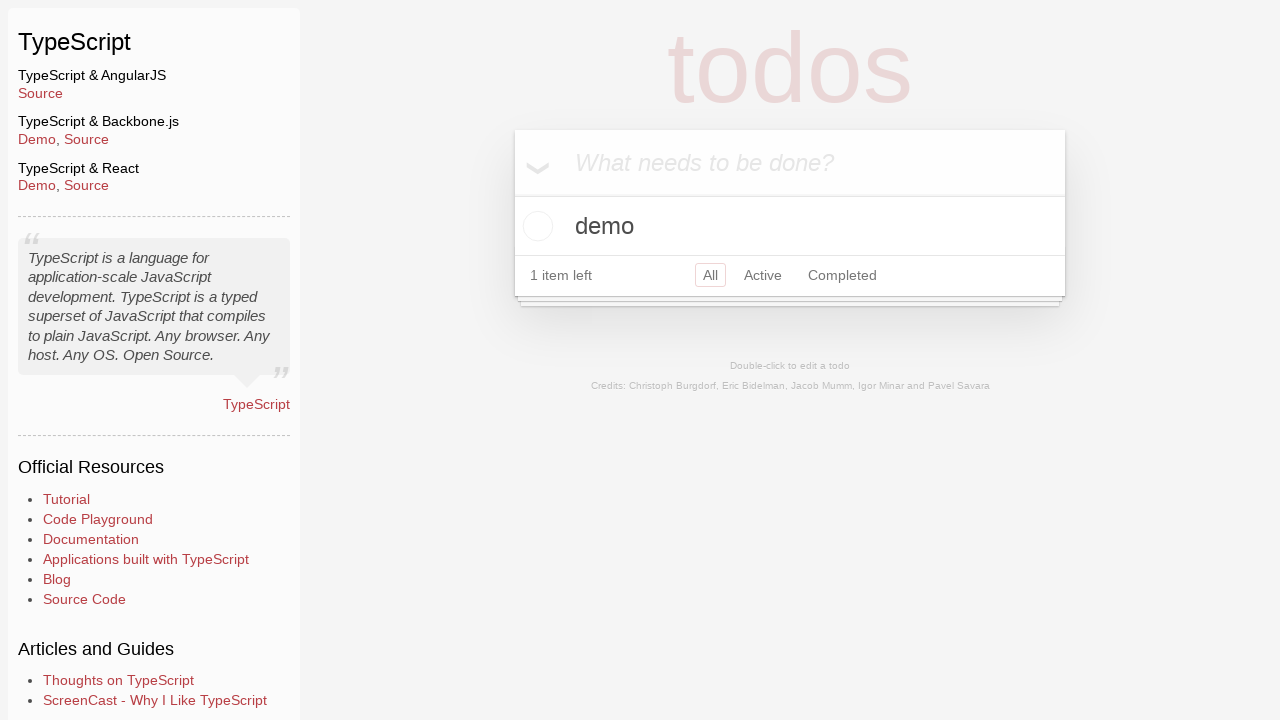

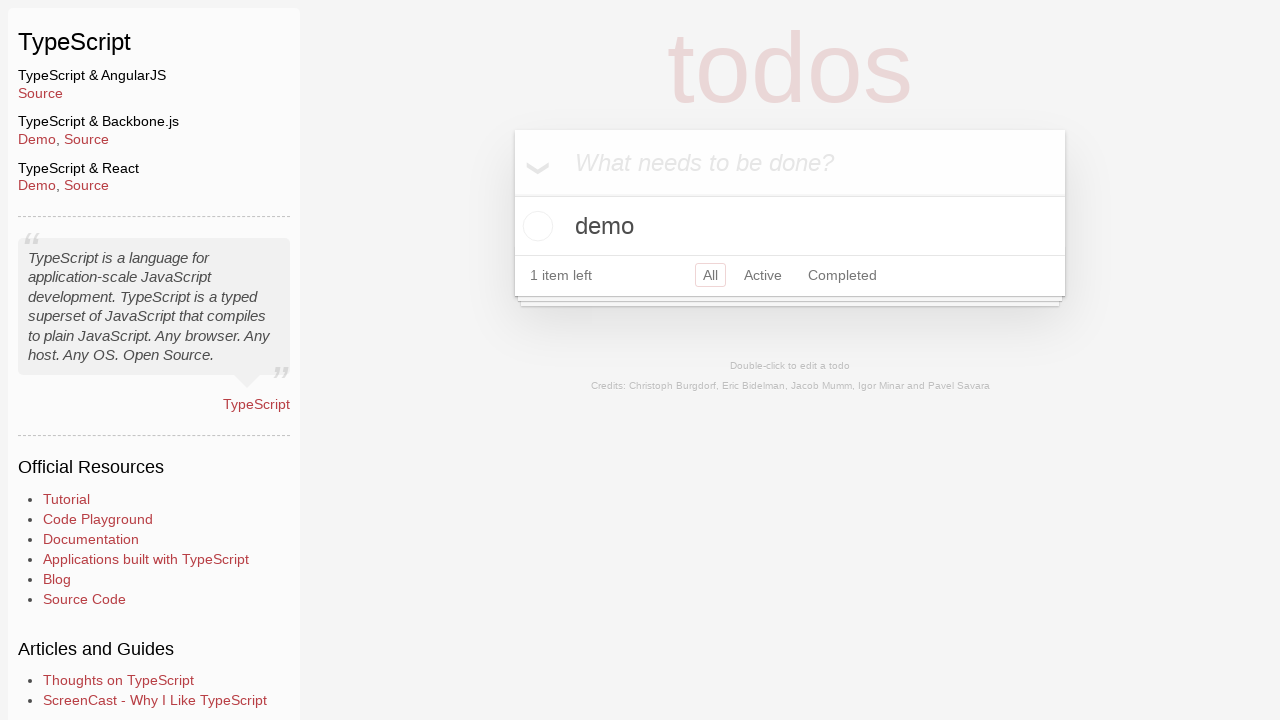